Navigates to the Selenium test inputs page and checks if the email input element is displayed

Starting URL: https://www.selenium.dev/selenium/web/inputs.html

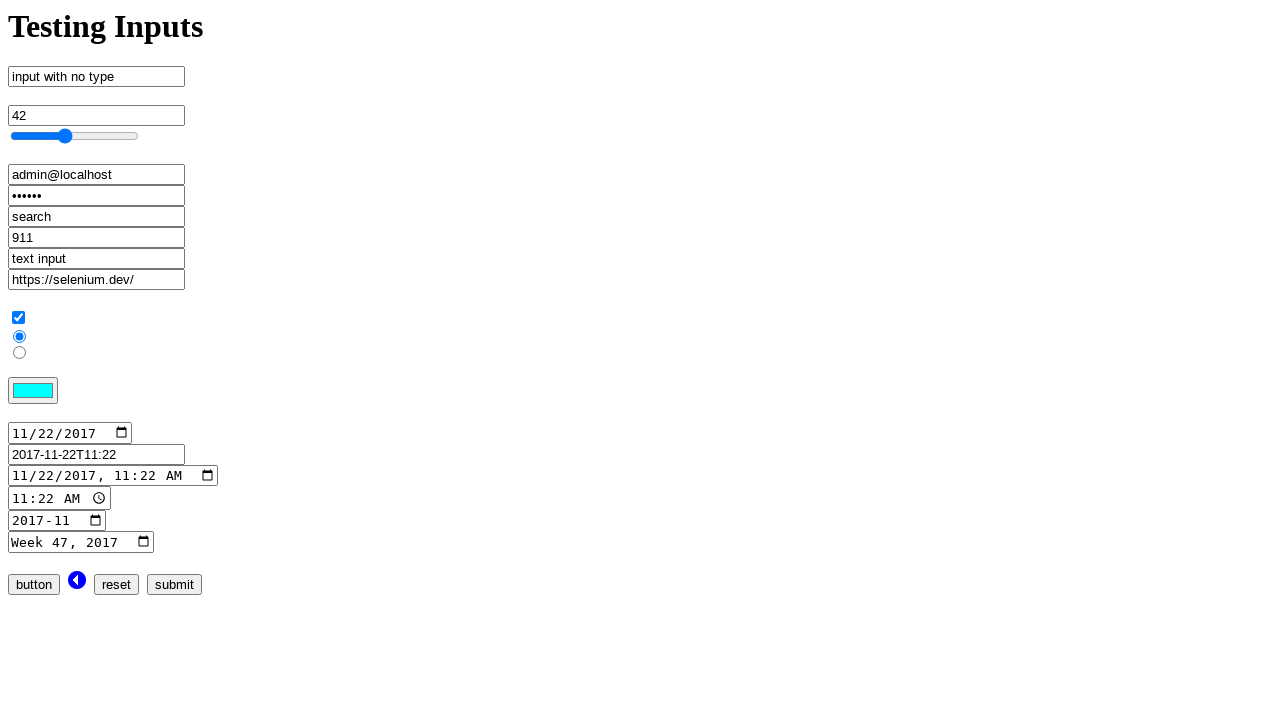

Navigated to Selenium test inputs page
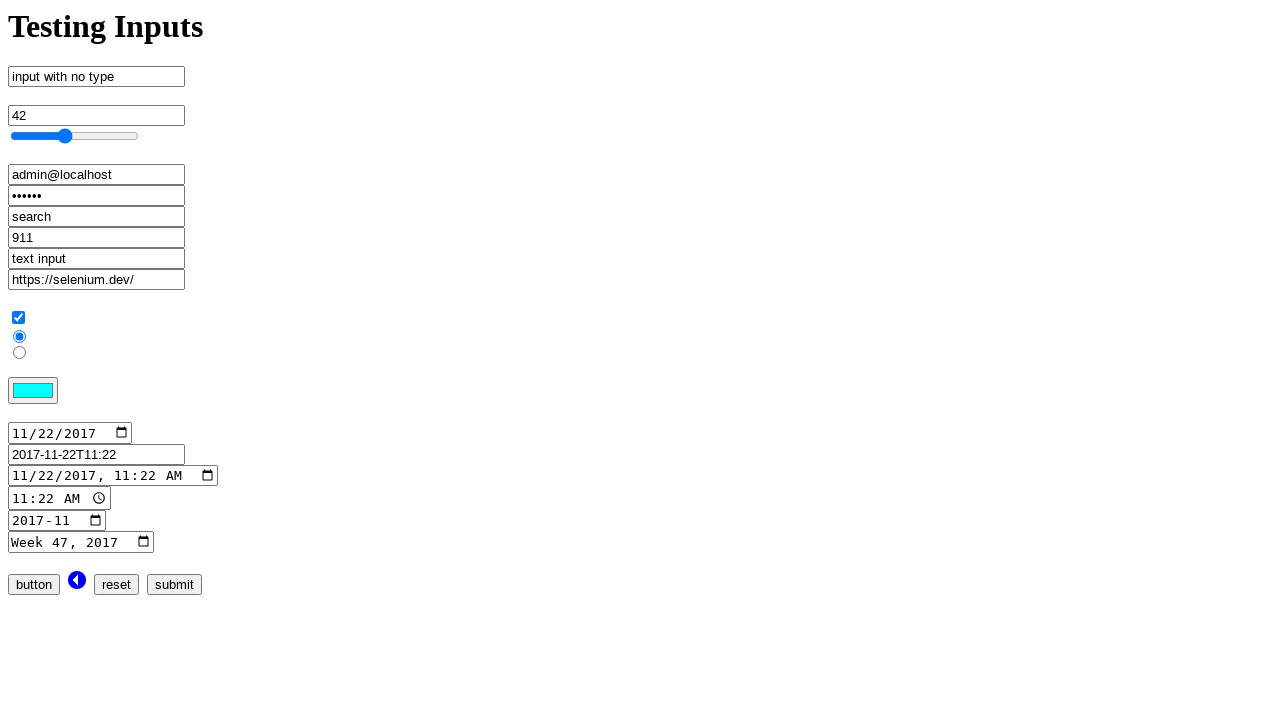

Located email input element
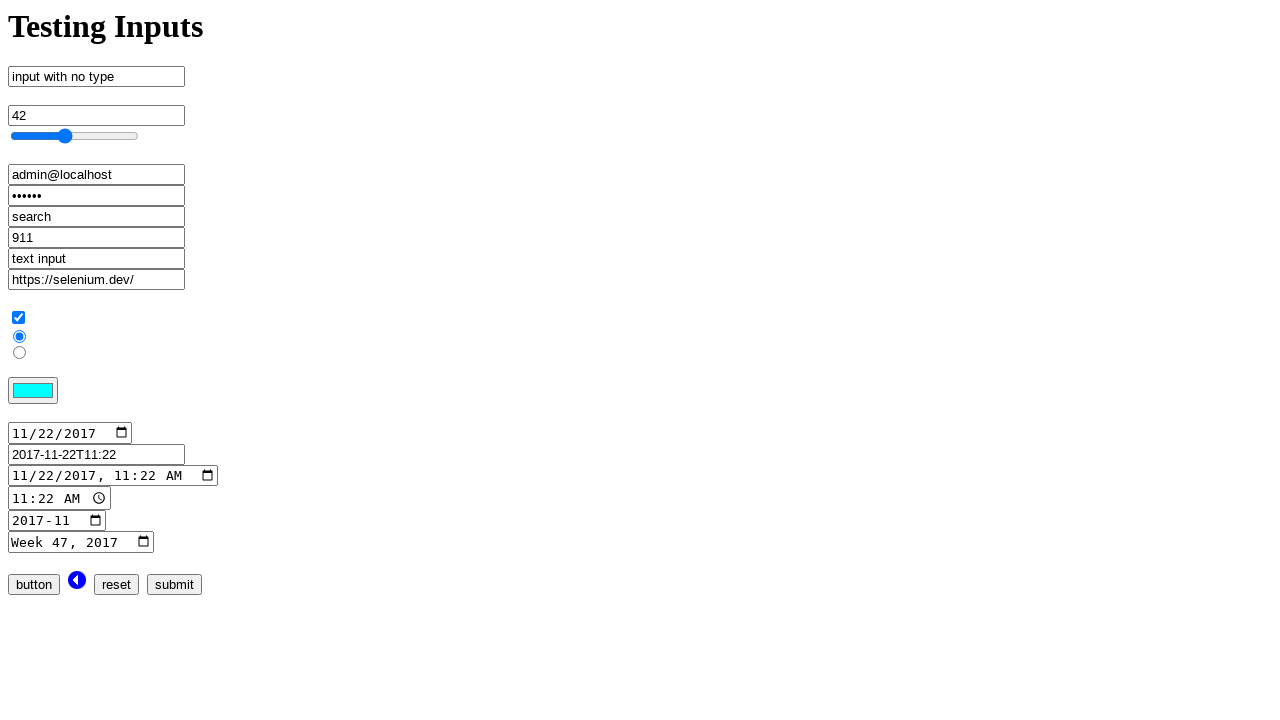

Email input element is displayed and visible
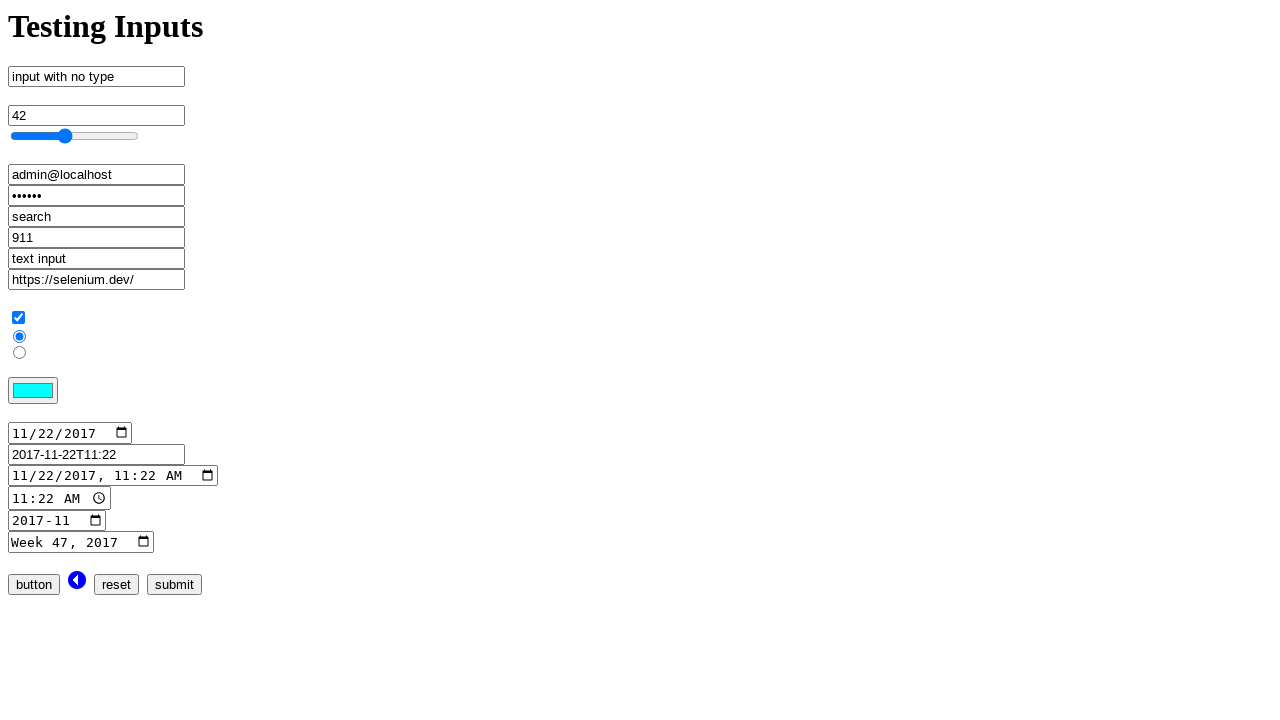

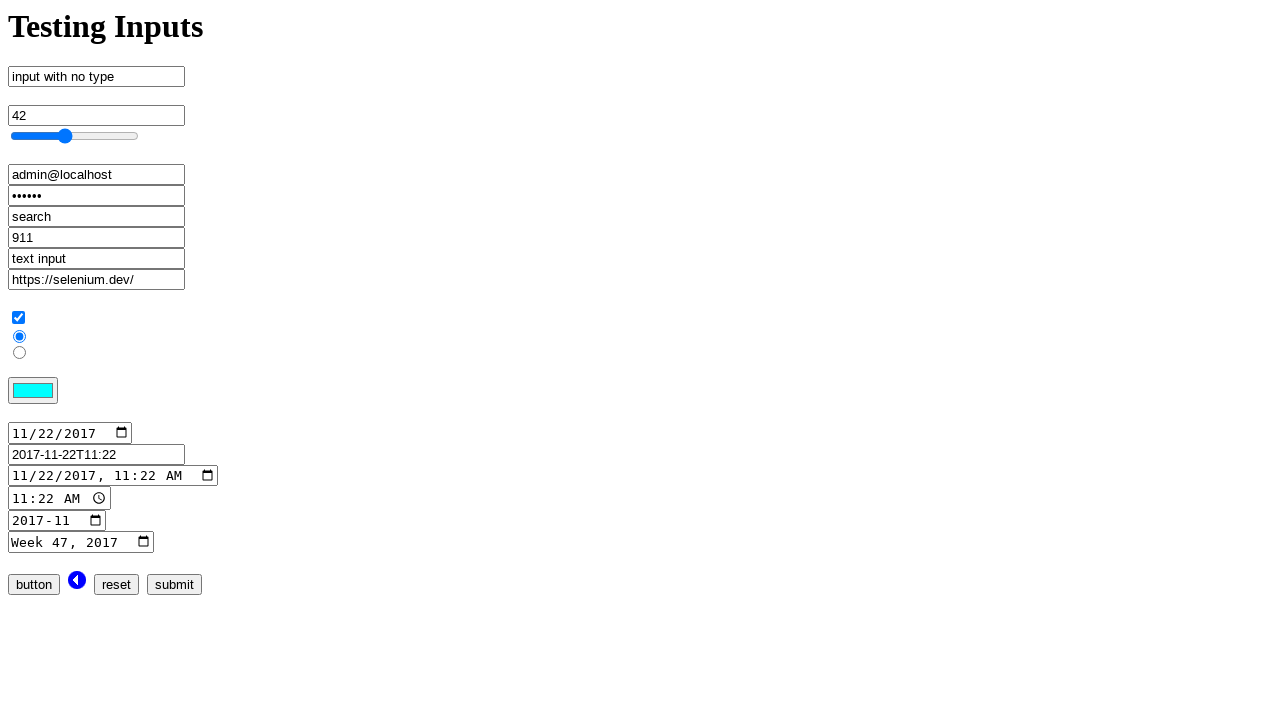